Tests multi-select functionality on jQuery UI selectable demo by holding Control key and clicking multiple items

Starting URL: https://jqueryui.com/selectable/

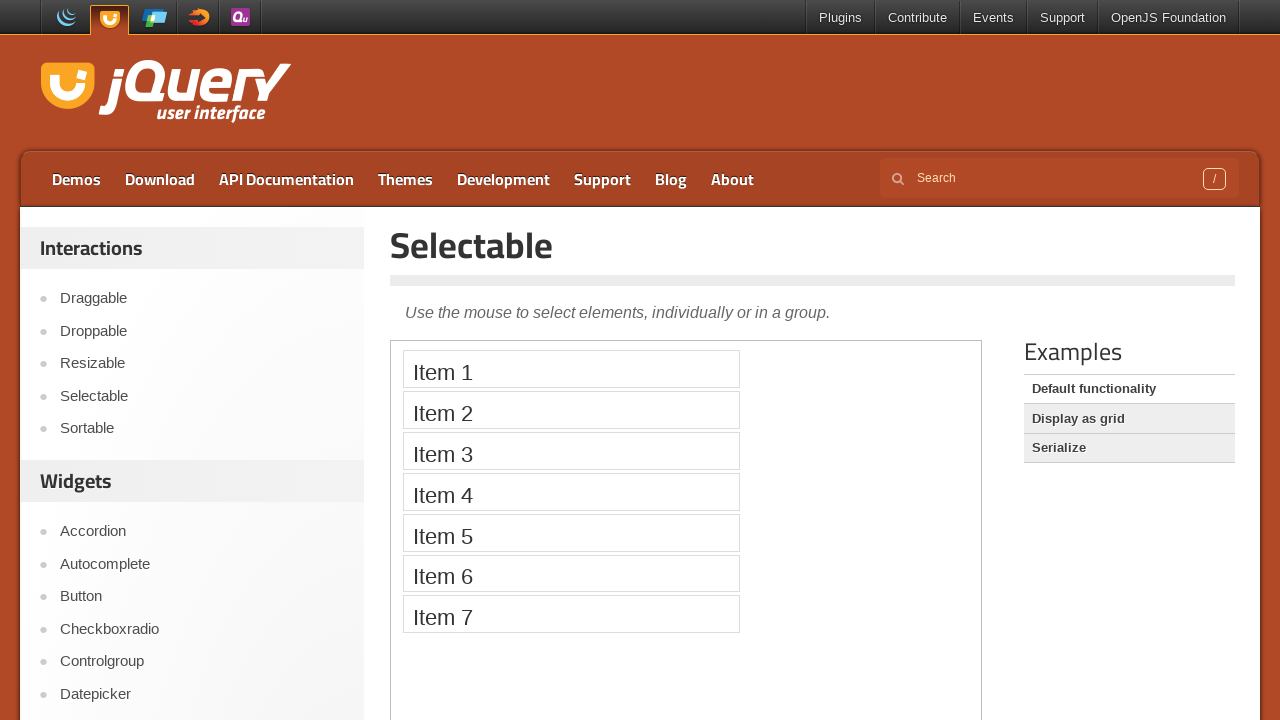

Navigated to jQuery UI selectable demo page
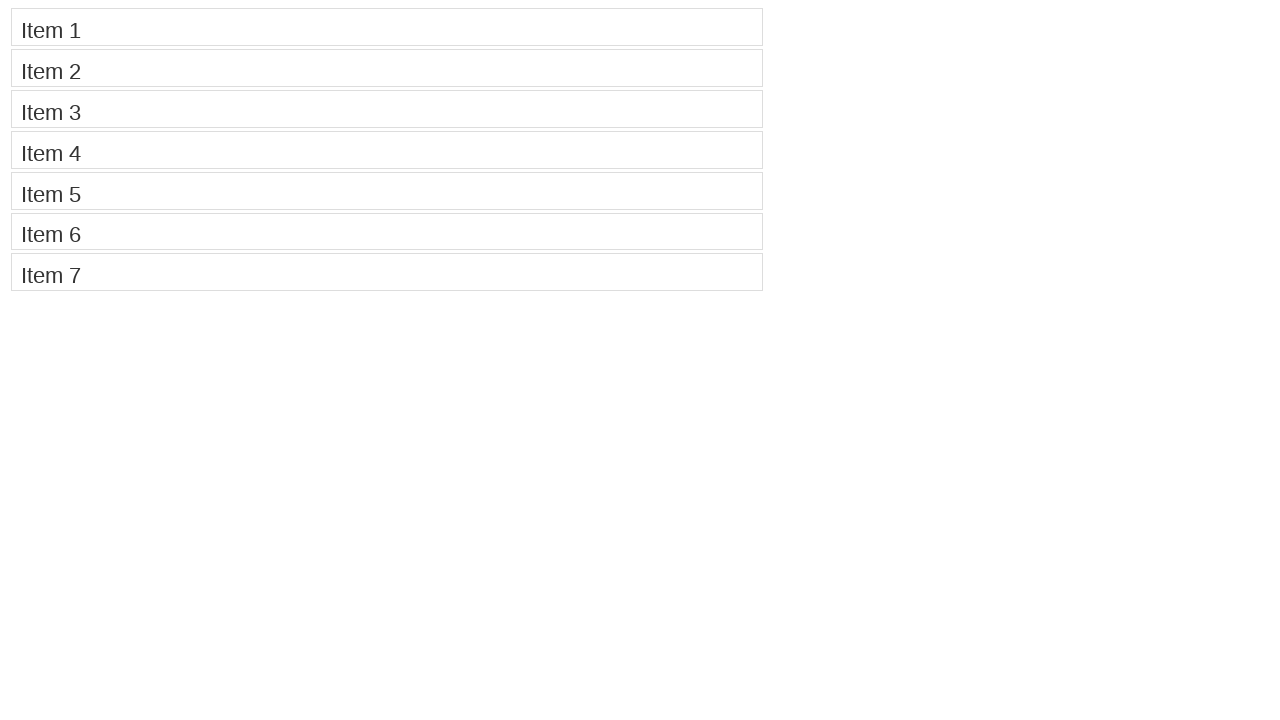

Pressed down Control key to start multi-select mode
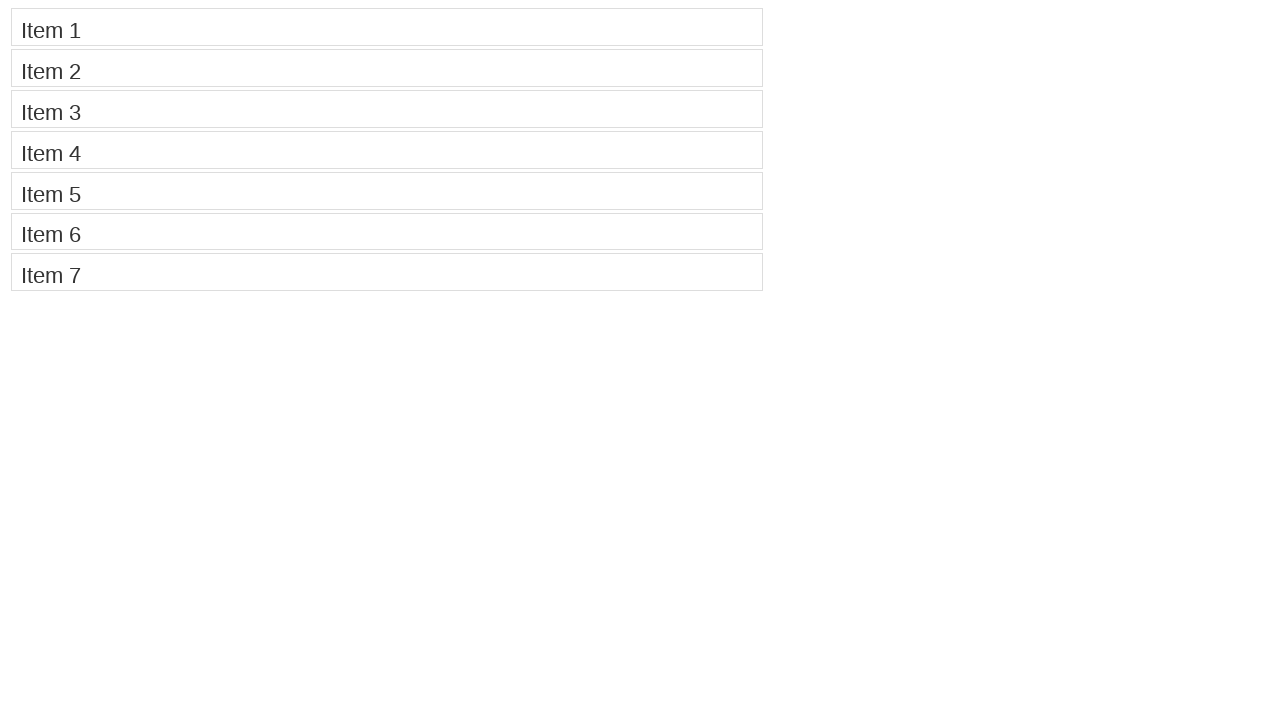

Clicked Item 1 while holding Control at (387, 27) on xpath=//li[contains(.,'Item 1')]
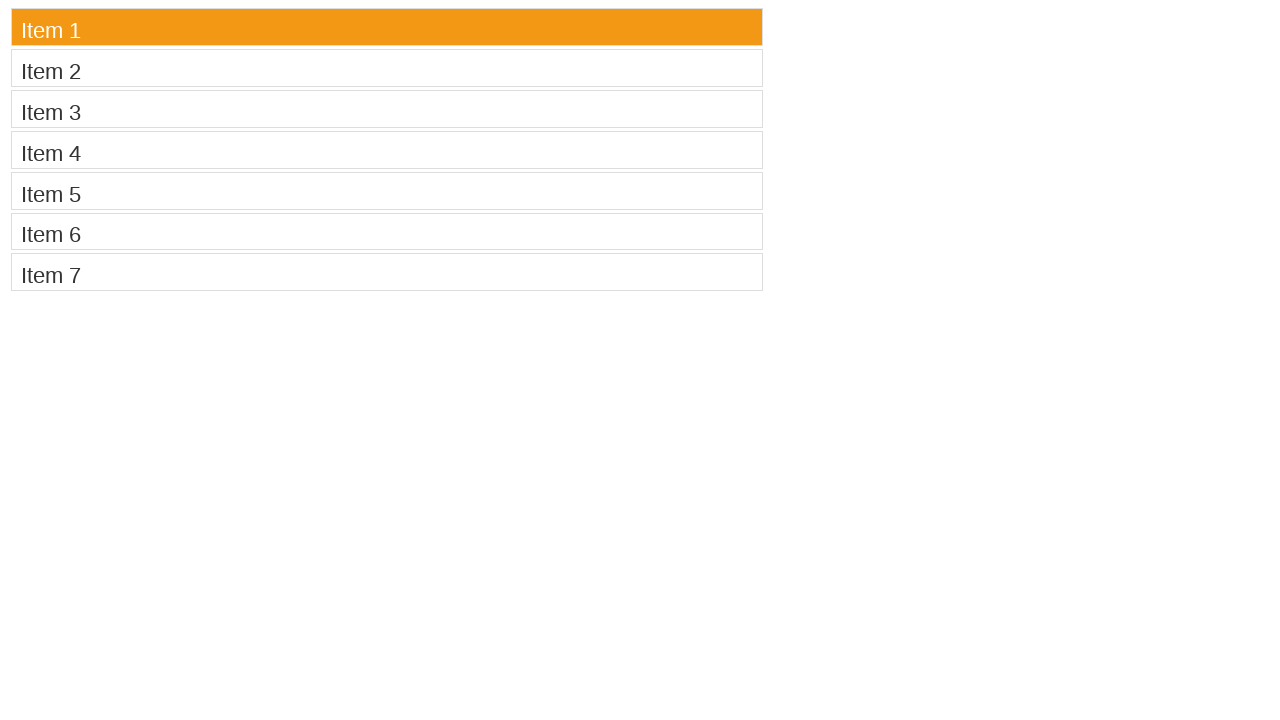

Clicked Item 3 while holding Control at (387, 109) on xpath=//li[contains(.,'Item 3')]
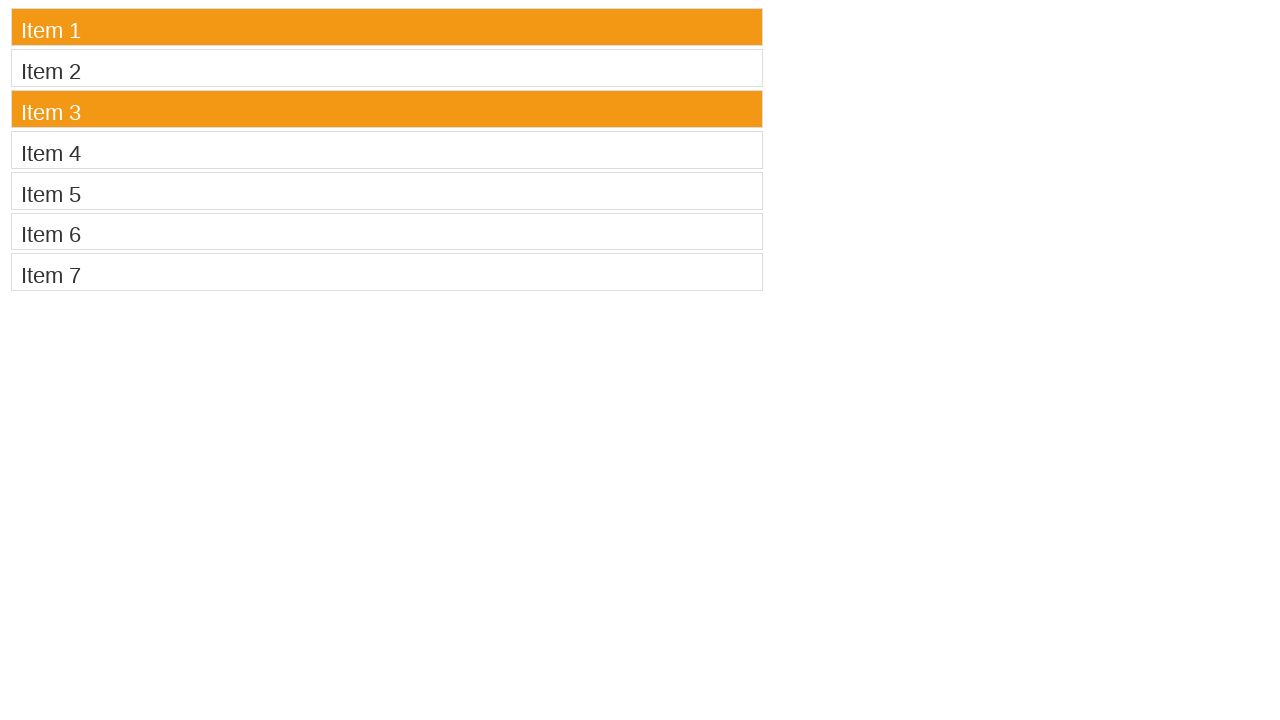

Clicked Item 5 while holding Control at (387, 191) on xpath=//li[contains(.,'Item 5')]
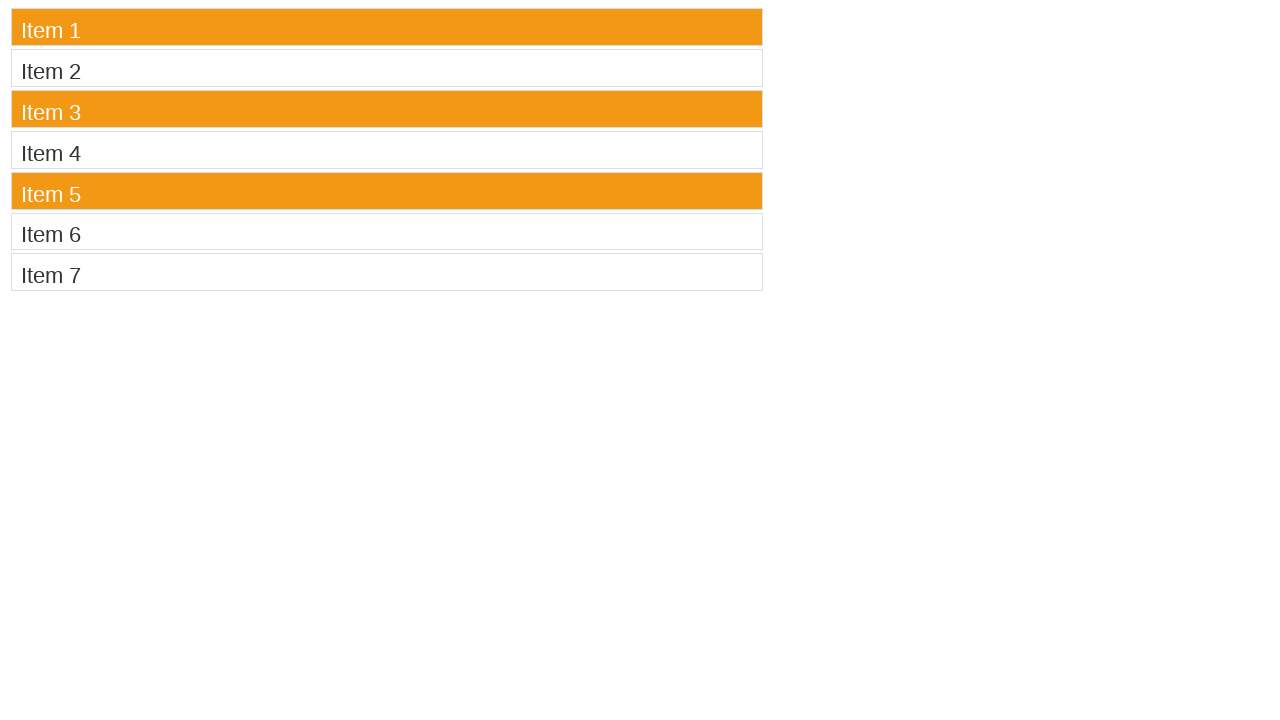

Clicked Item 7 while holding Control at (387, 272) on xpath=//li[contains(.,'Item 7')]
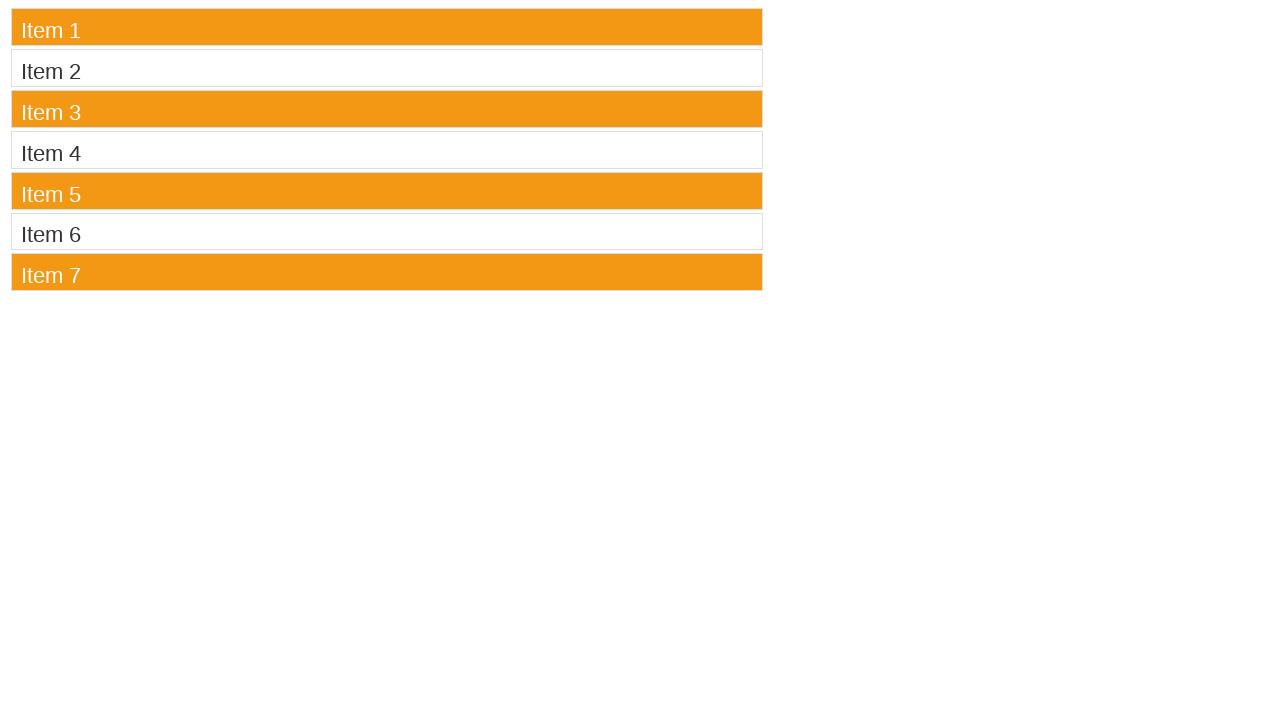

Released Control key to end multi-select mode
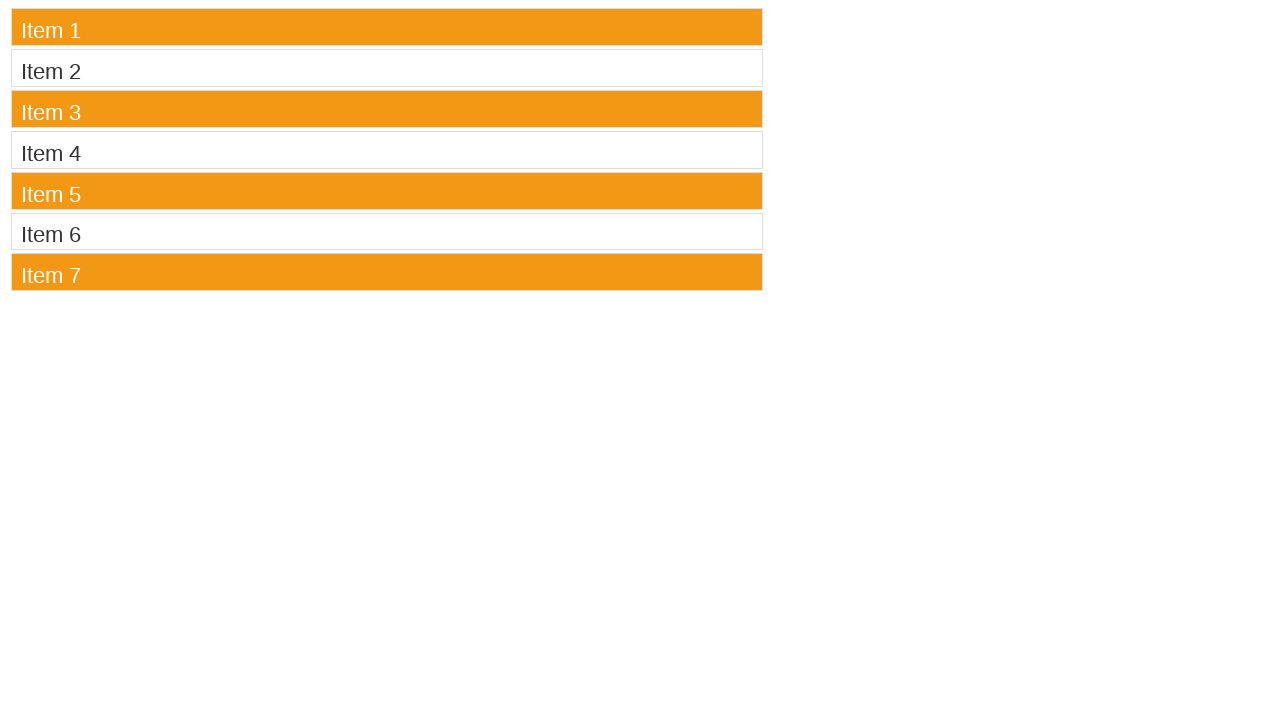

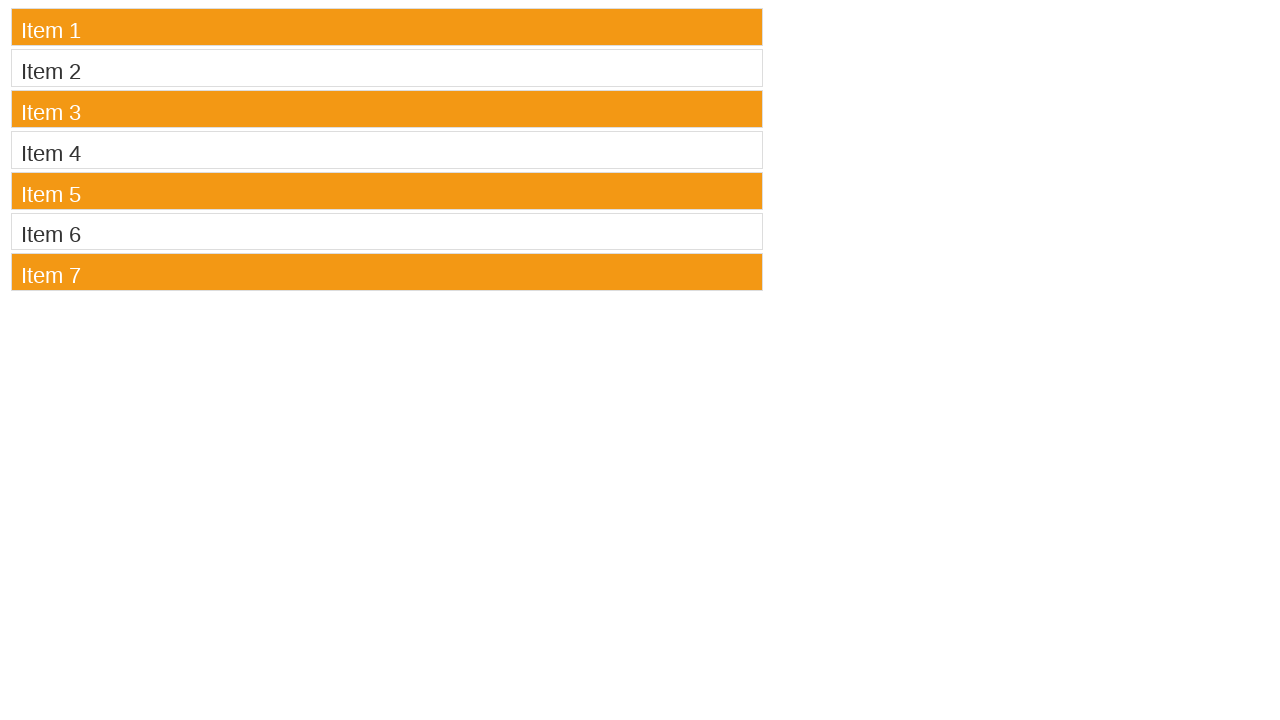